Tests the Greet-A-Cat page with a specific cat name in the URL displays personalized greeting

Starting URL: https://cs1632.appspot.com/

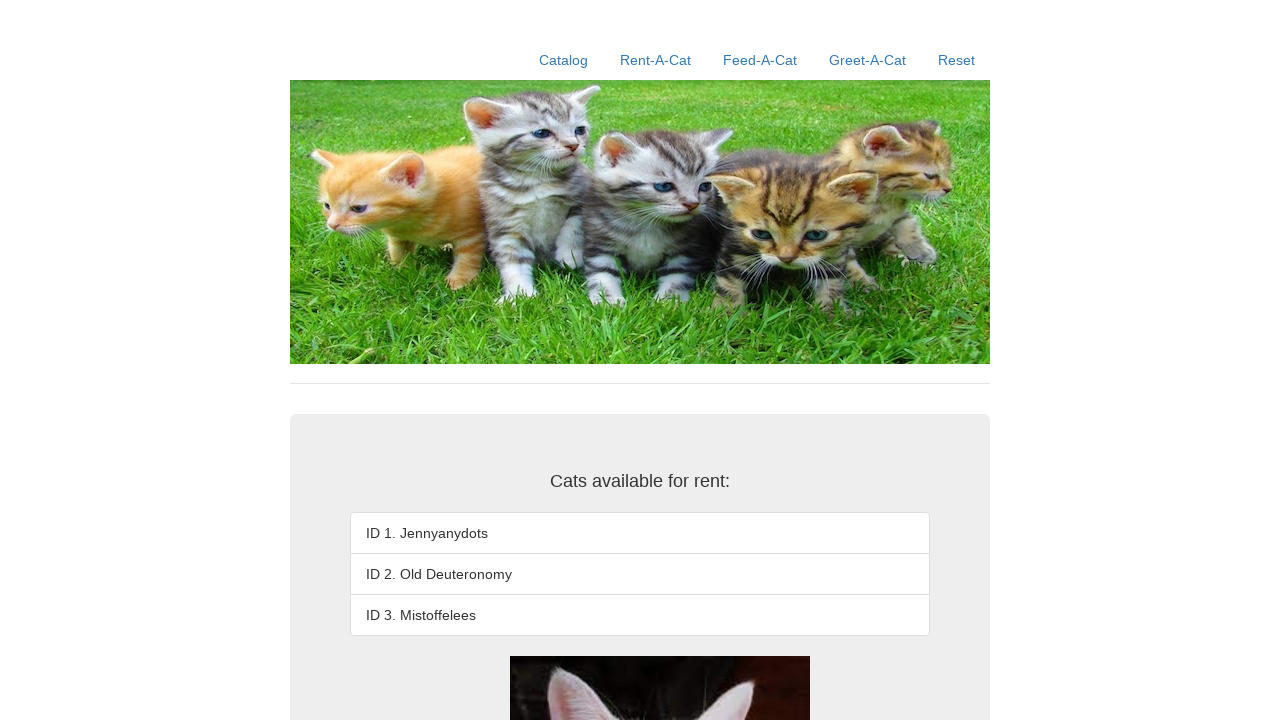

Reset cookies to clear state
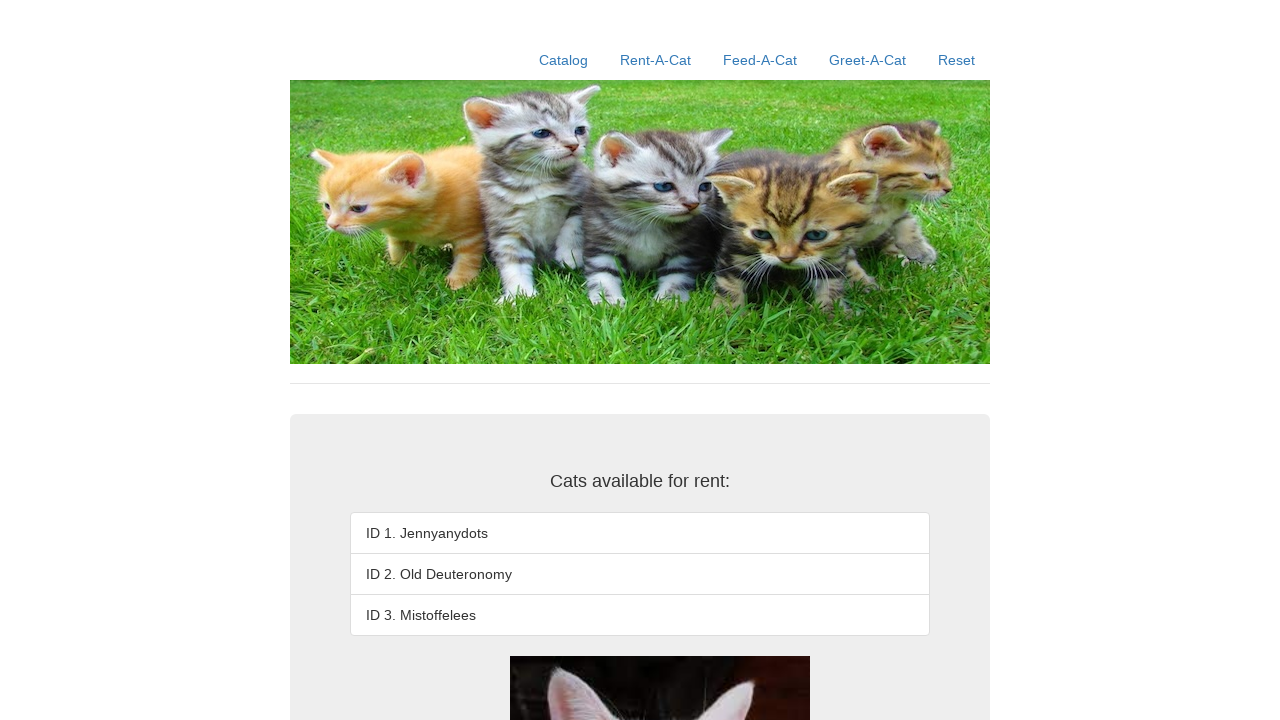

Navigated to greet-a-cat page with cat name 'Jennyanydots'
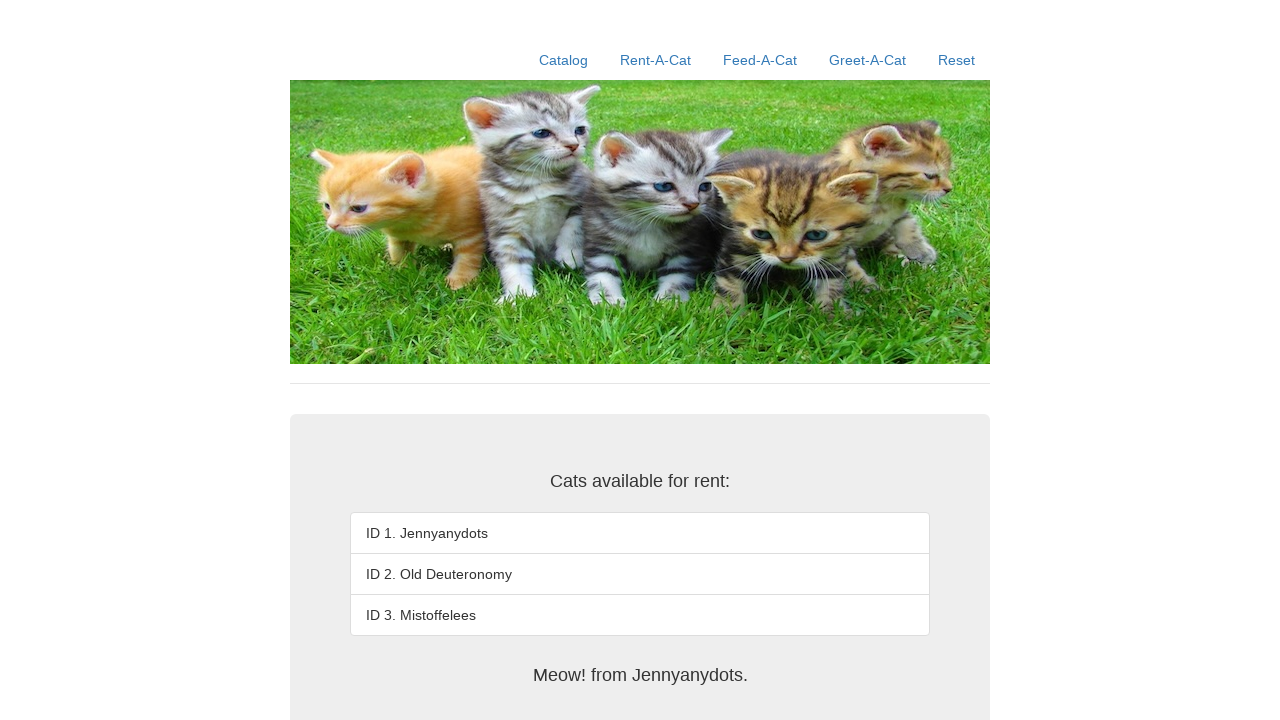

Verified personalized greeting message displays 'Meow! from Jennyanydots.'
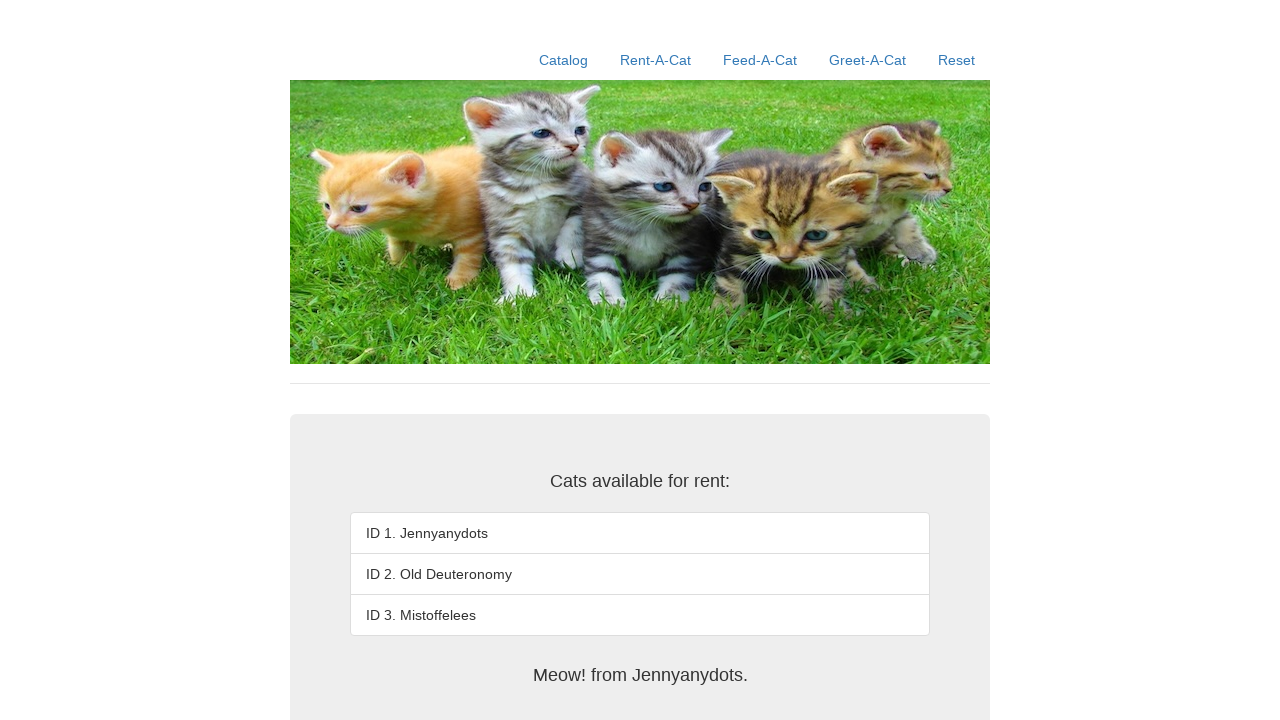

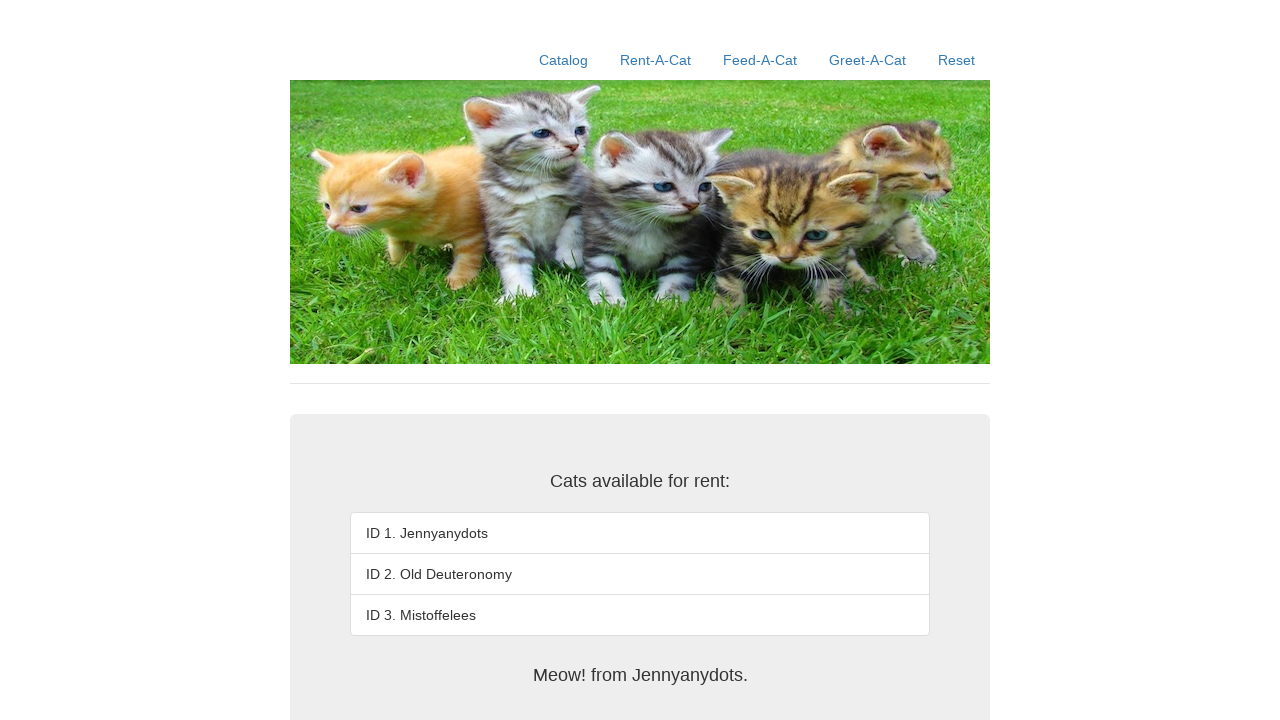